Navigates to MAI schedule page, selects an institute and course, submits the form, and verifies that group links are displayed.

Starting URL: https://mai.ru/education/studies/schedule/

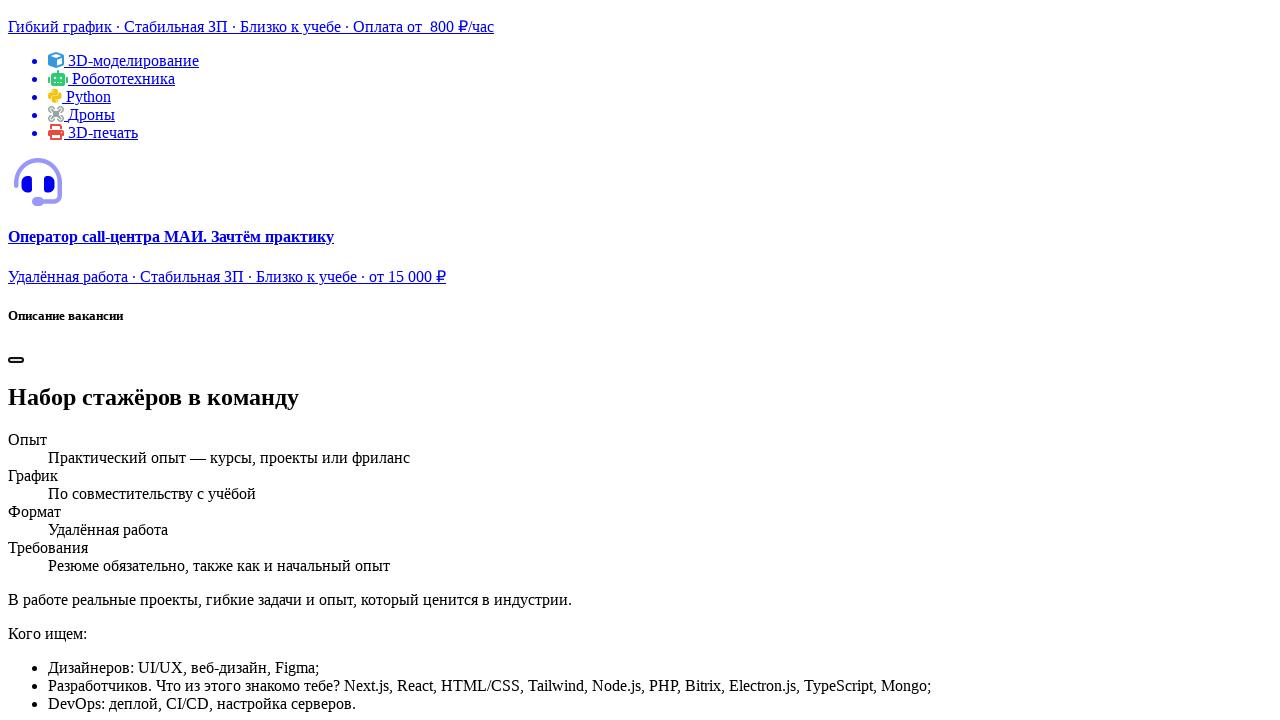

Selected 'Институт №3' from institute dropdown on #department
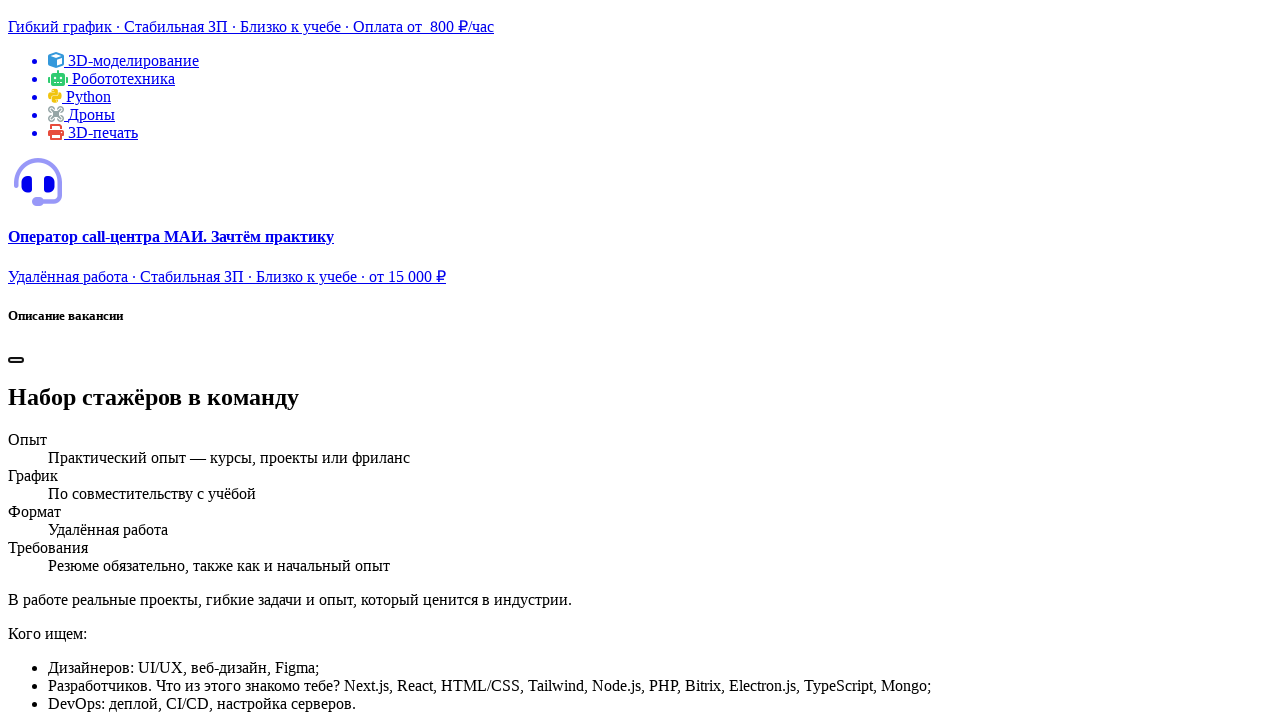

Selected course '2' from course dropdown on #course
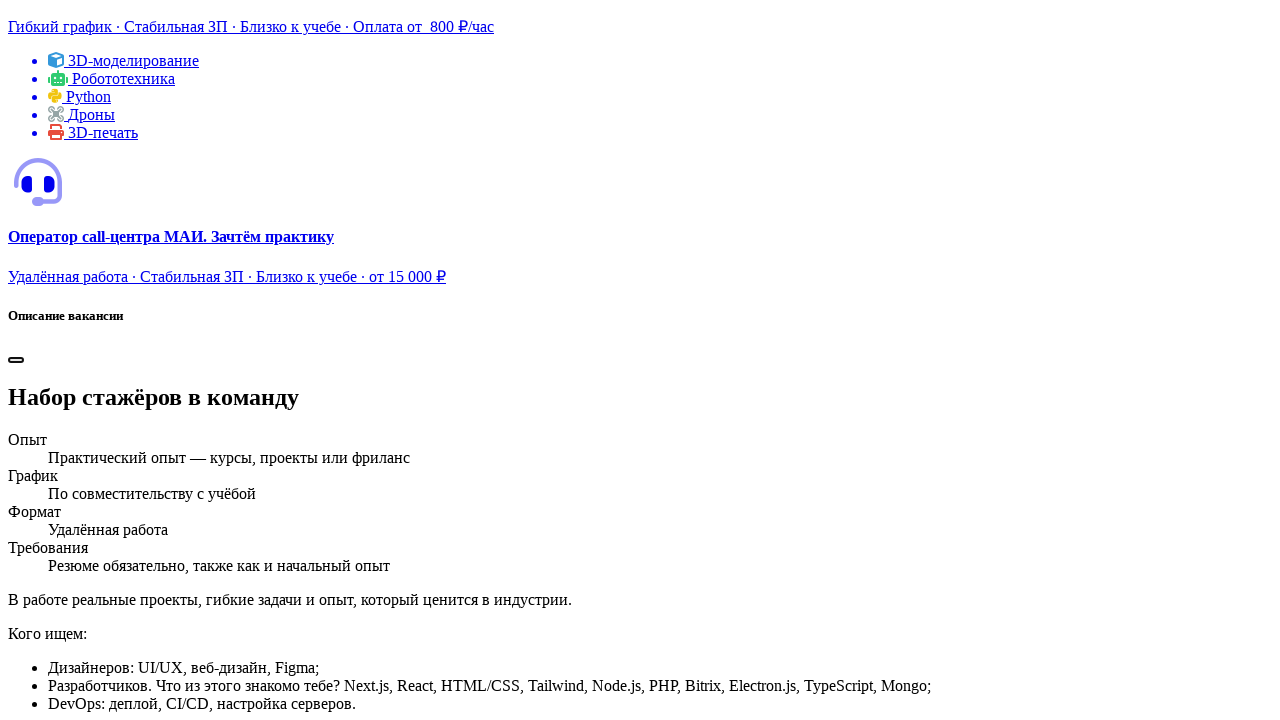

Clicked submit button to search for groups at (51, 360) on #student button
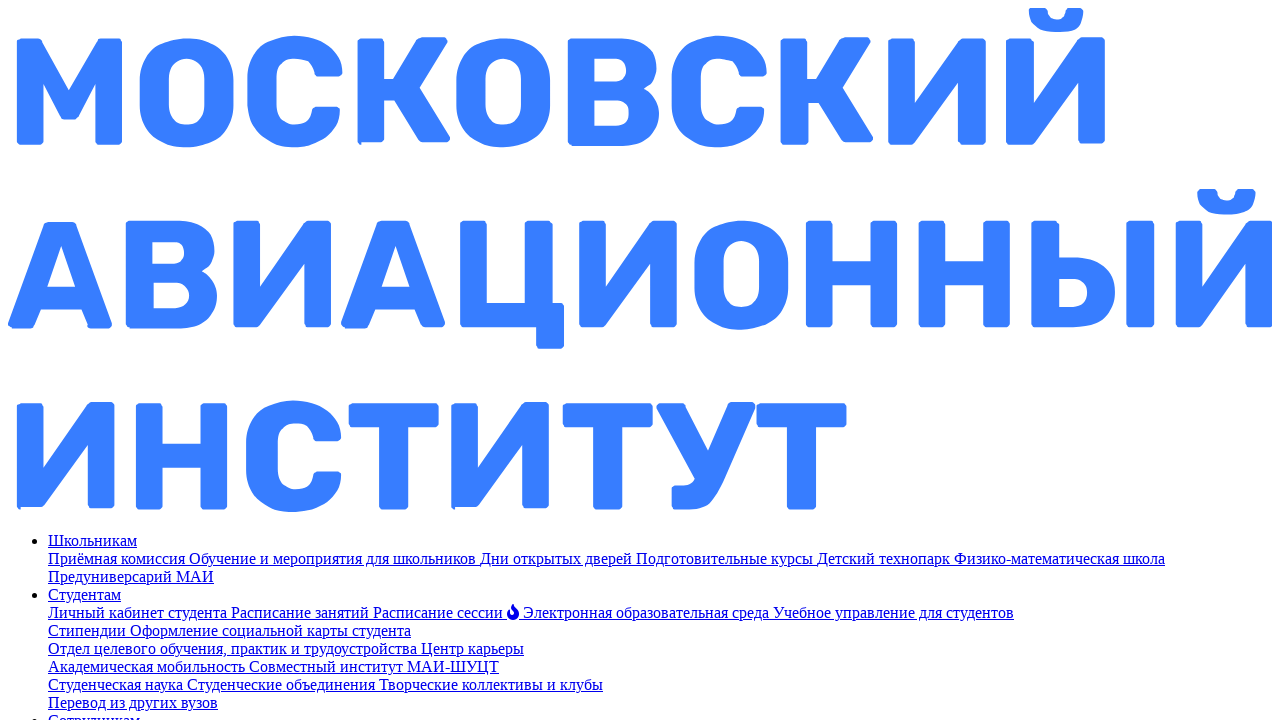

Group links loaded and displayed
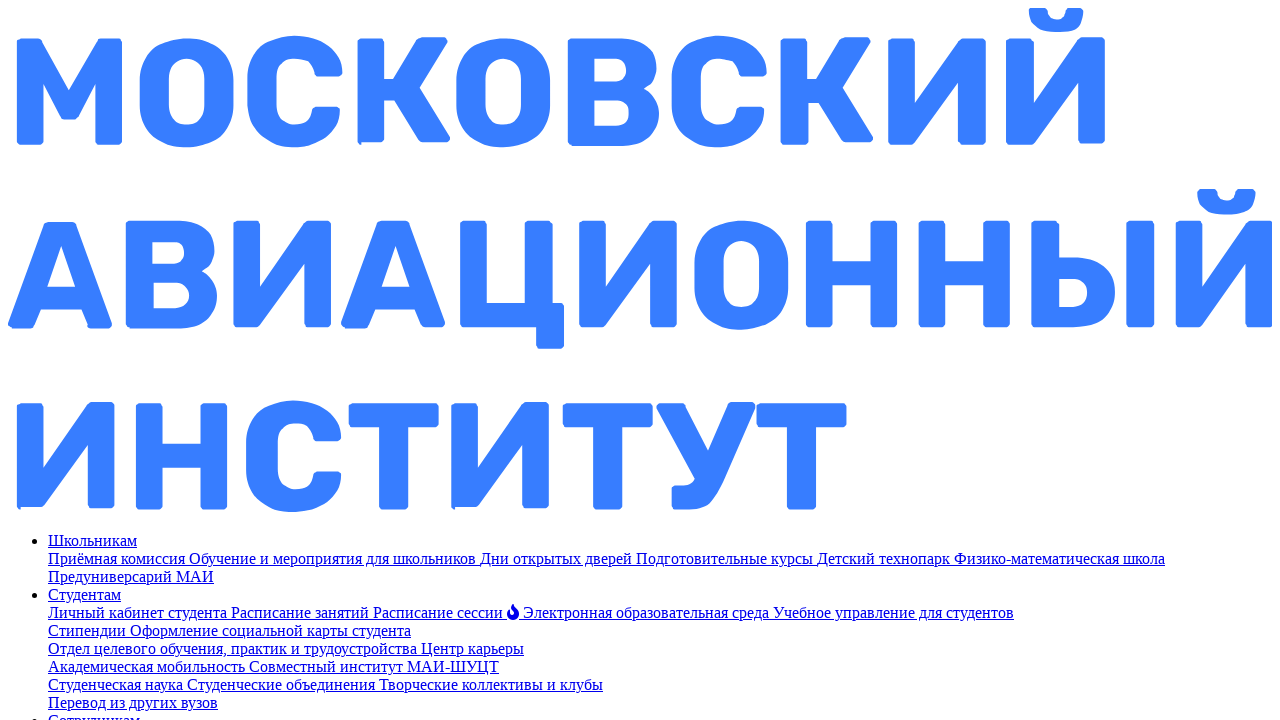

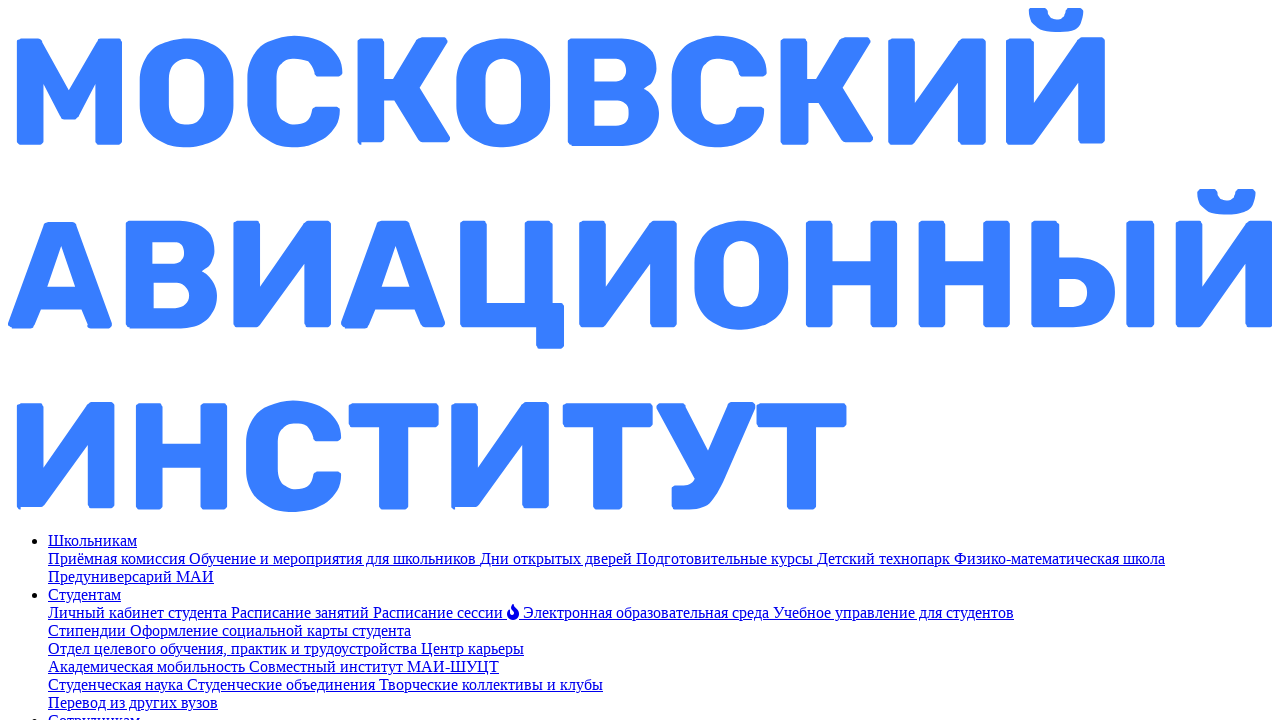